Tests that clicking the second accordion item removes the active class from the first item

Starting URL: http://www.kevinlamping.com/webdriverio-course-content/

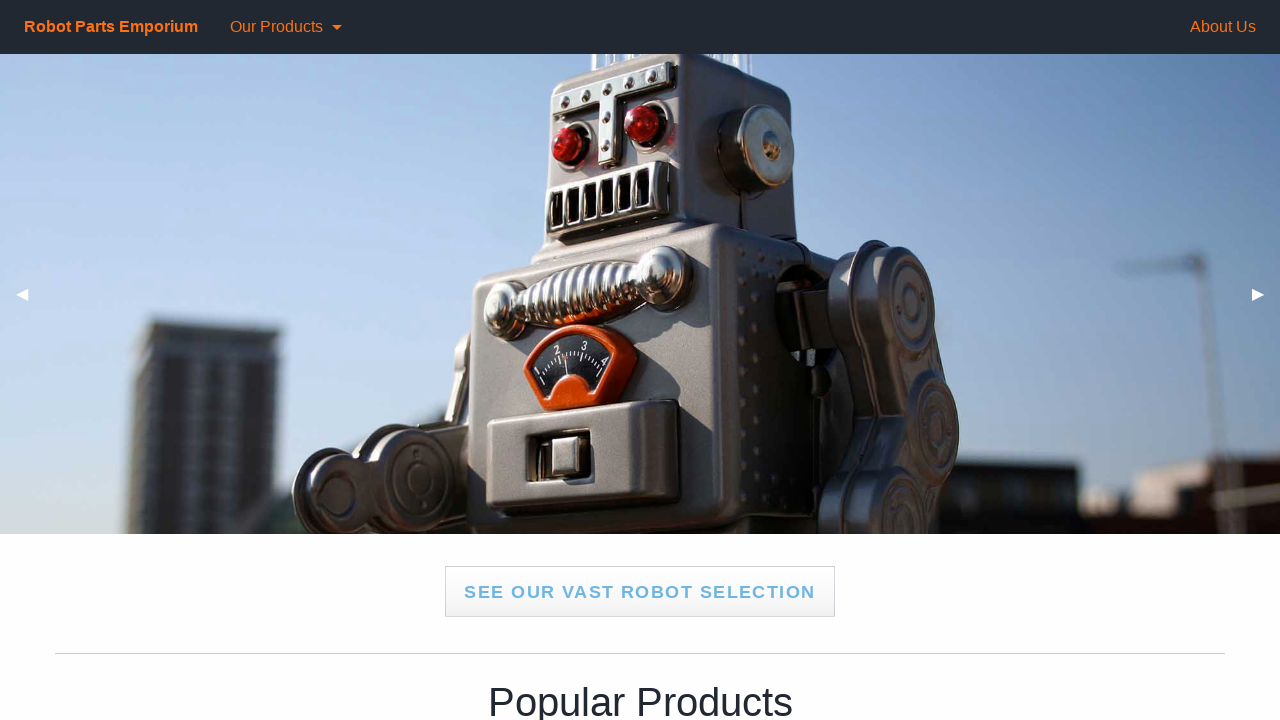

Navigated to accordion test page
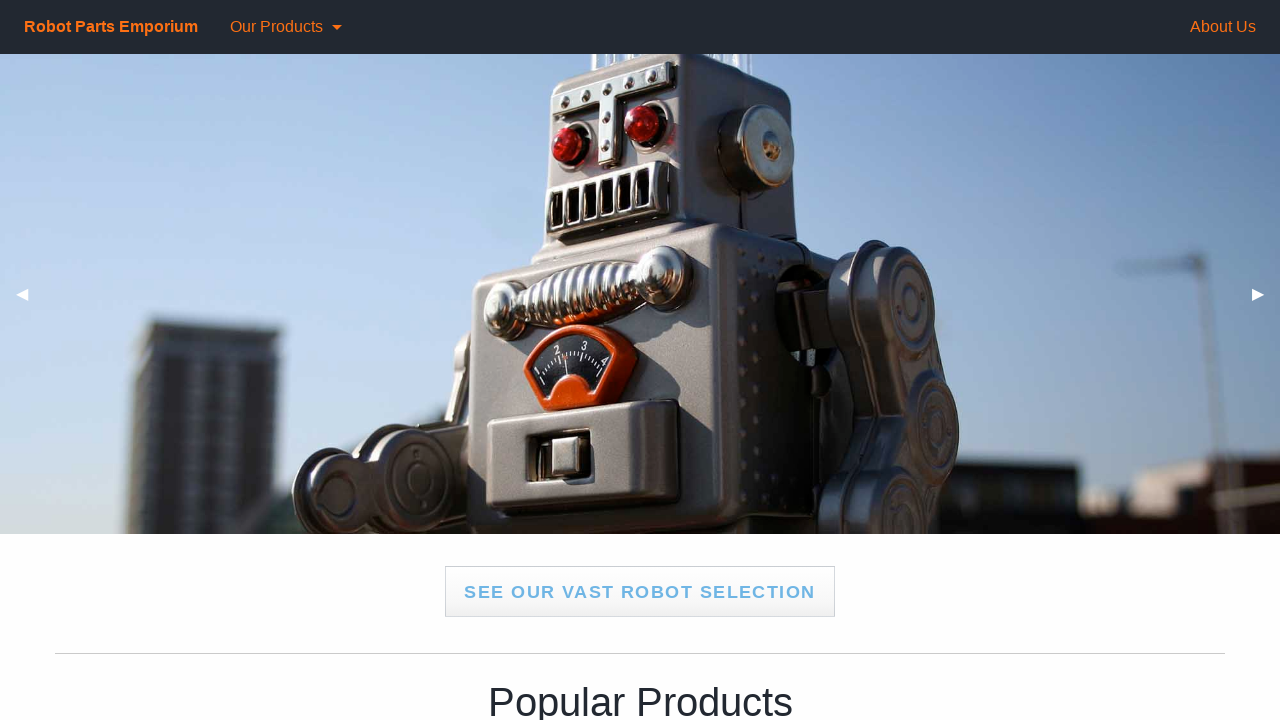

Clicked the second accordion item at (640, 360) on .accordion .accordion-item:nth-child(2) a
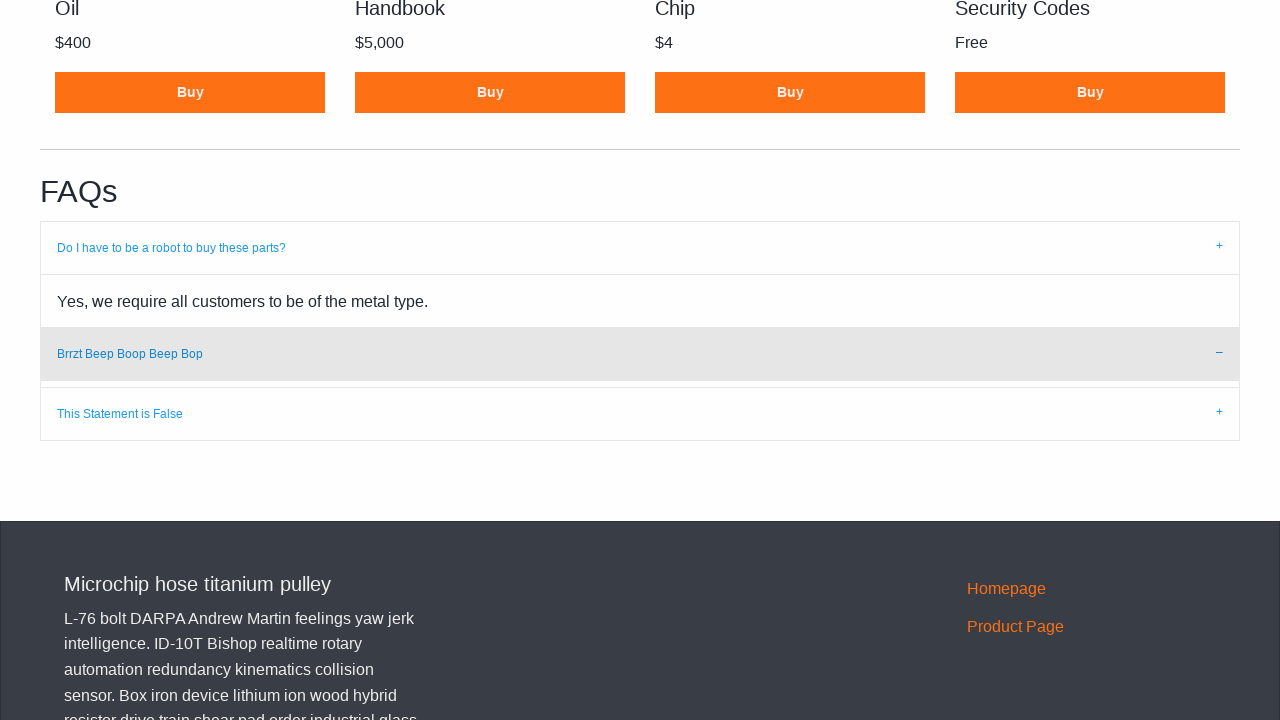

Located the first accordion item
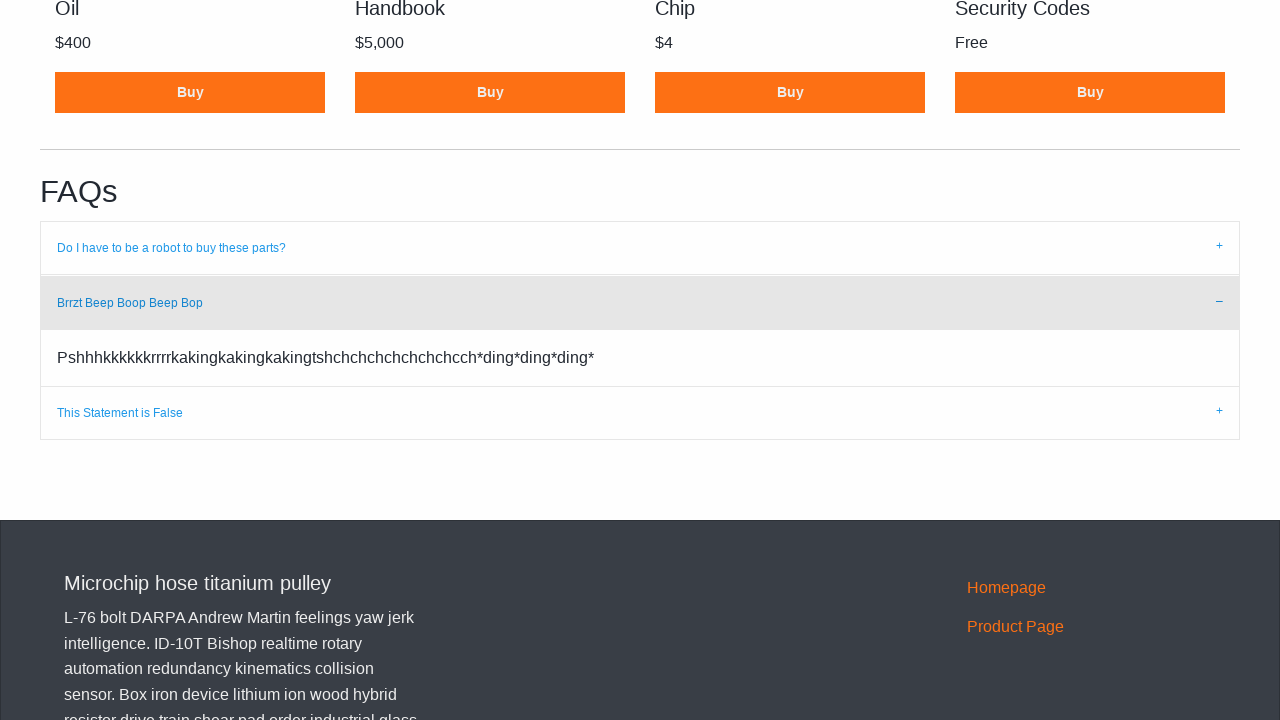

Retrieved class attribute from first accordion item
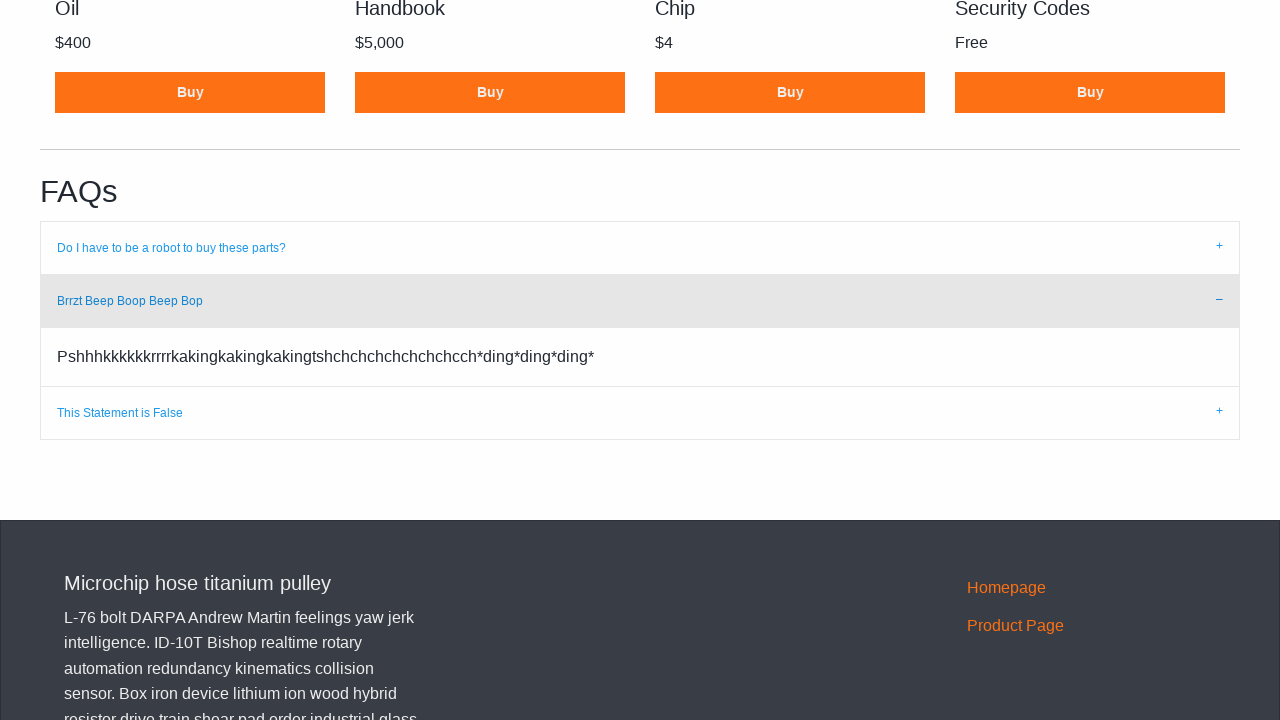

Verified that 'is-active' class is not present on first accordion item
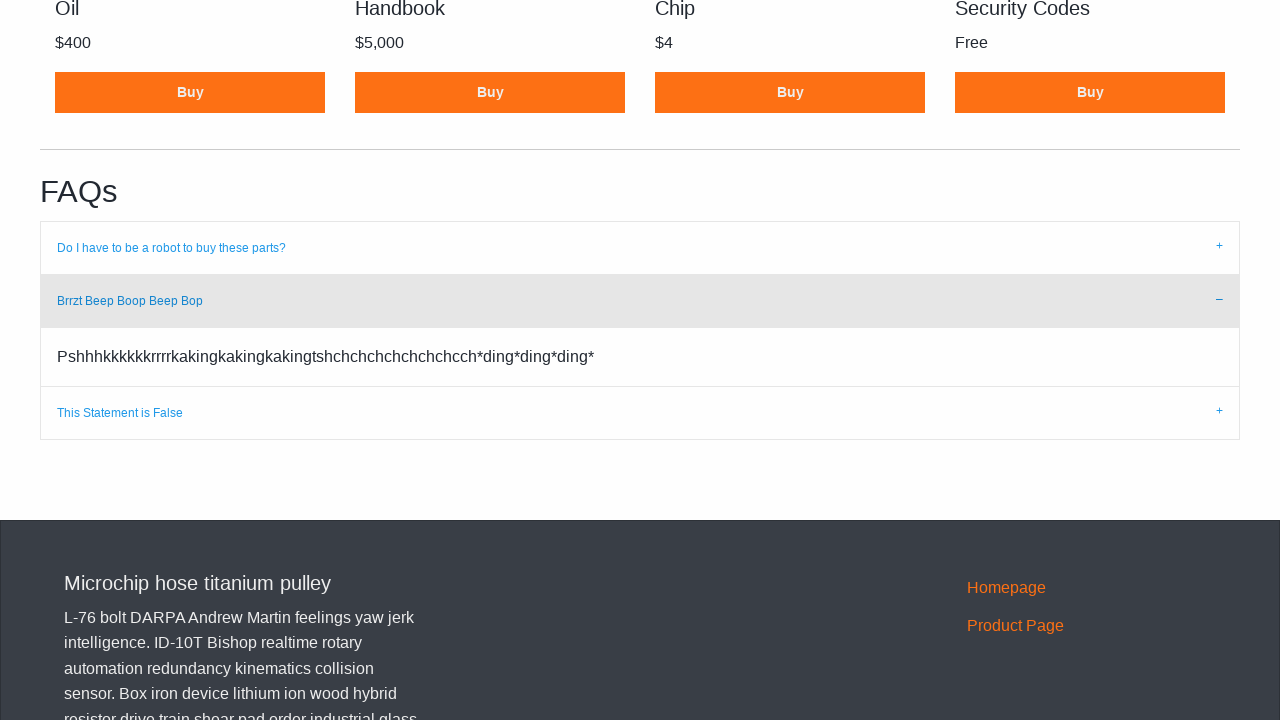

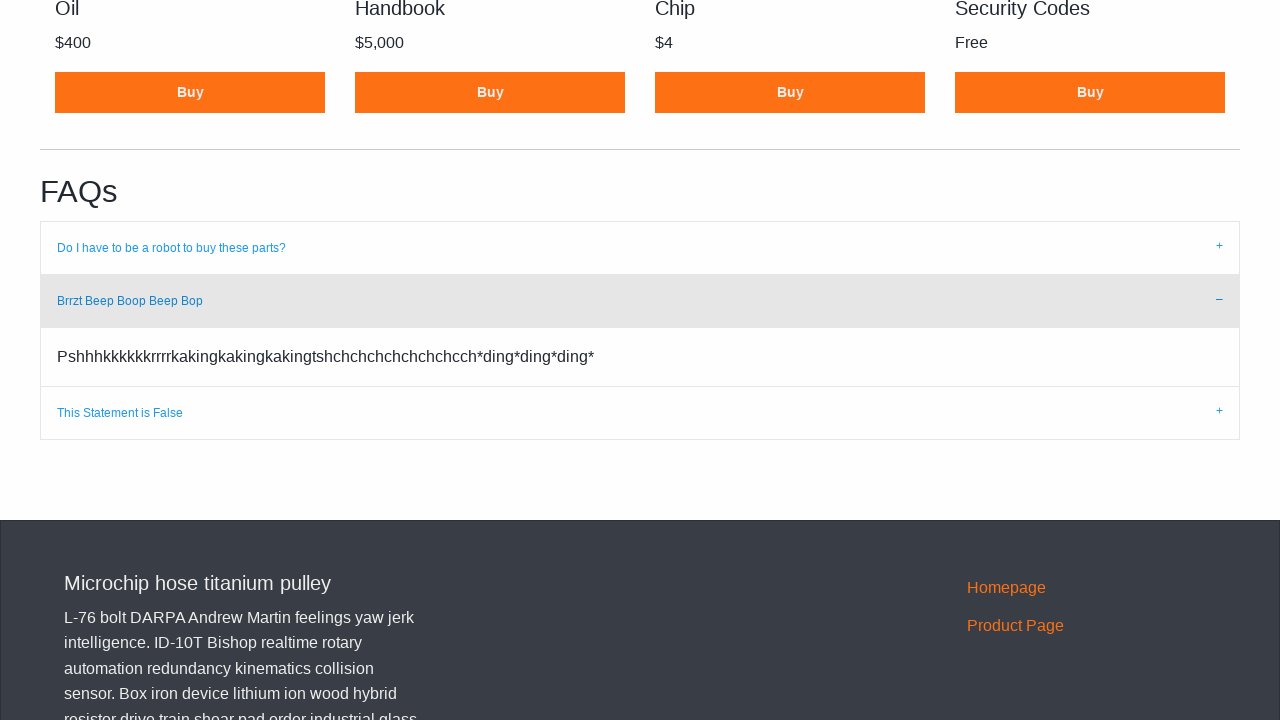